Navigates to Omayo blog and clicks on a link to open a new window, demonstrating window handling

Starting URL: http://omayo.blogspot.com/

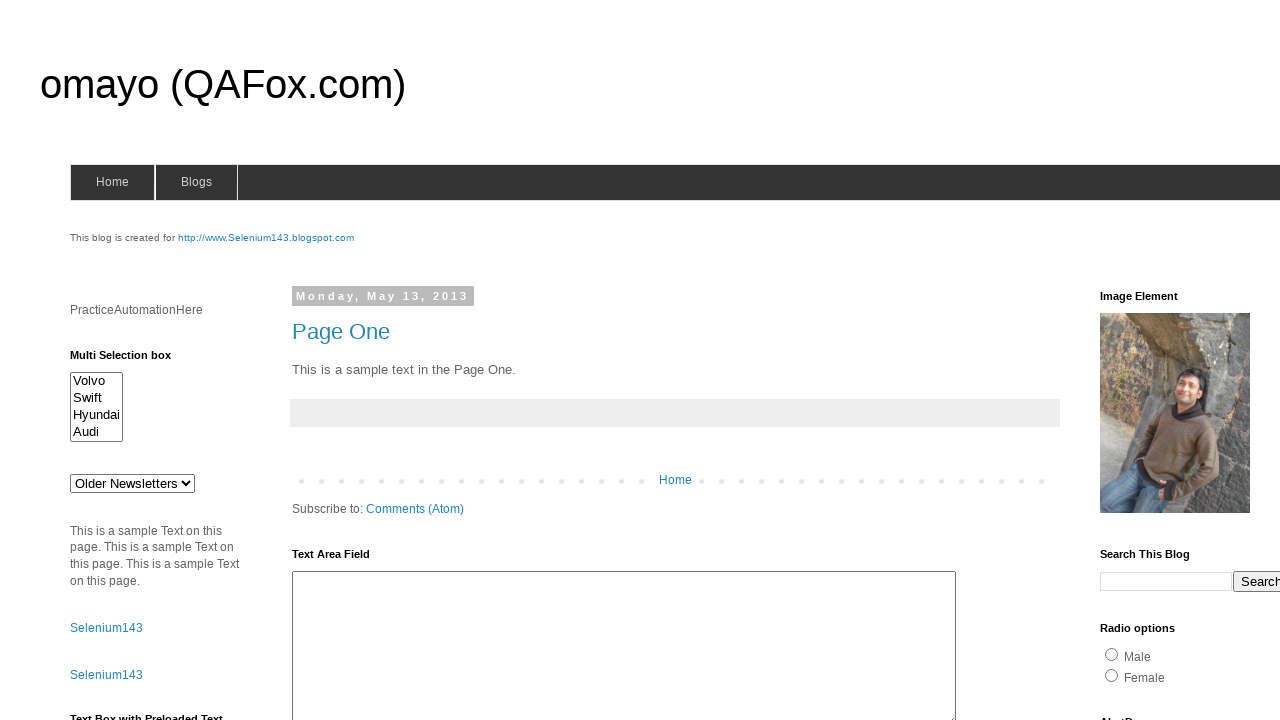

Navigated to Omayo blog homepage
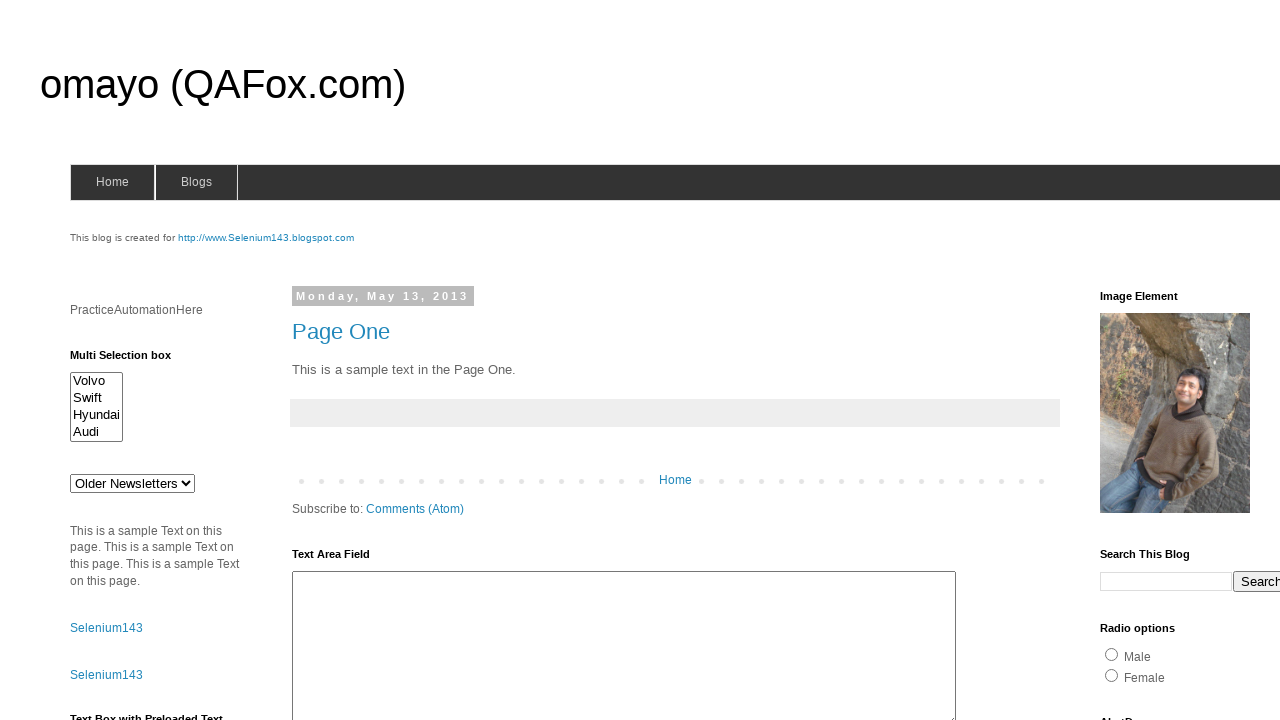

Clicked link to open new window at (106, 675) on a#link2
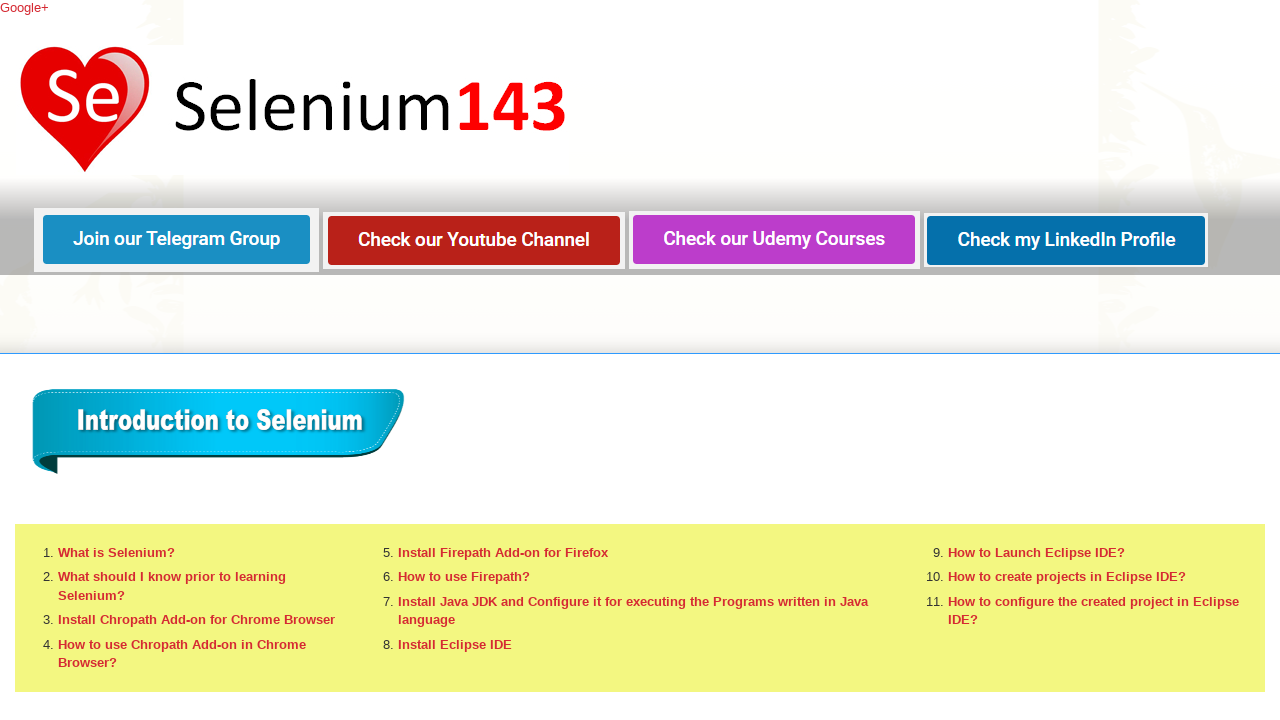

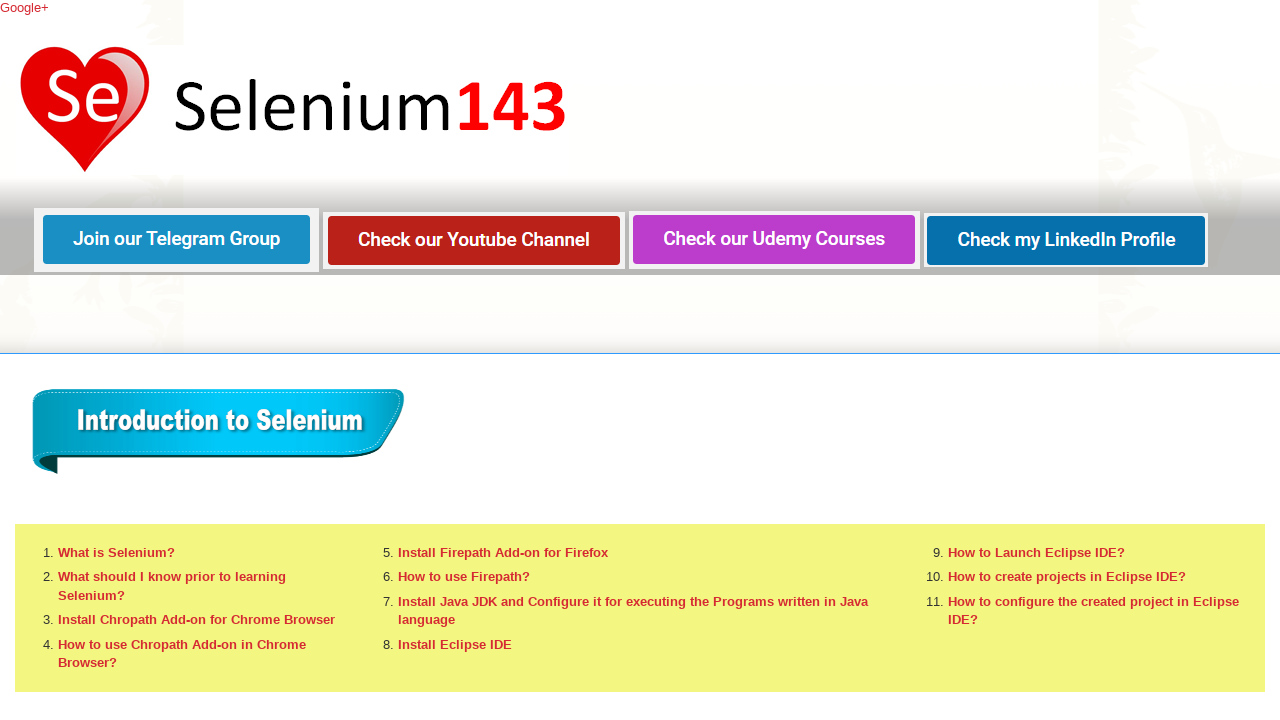